Tests search functionality by using Robot class to type "selenium" in the search box and submit the search

Starting URL: https://anhtester.com/

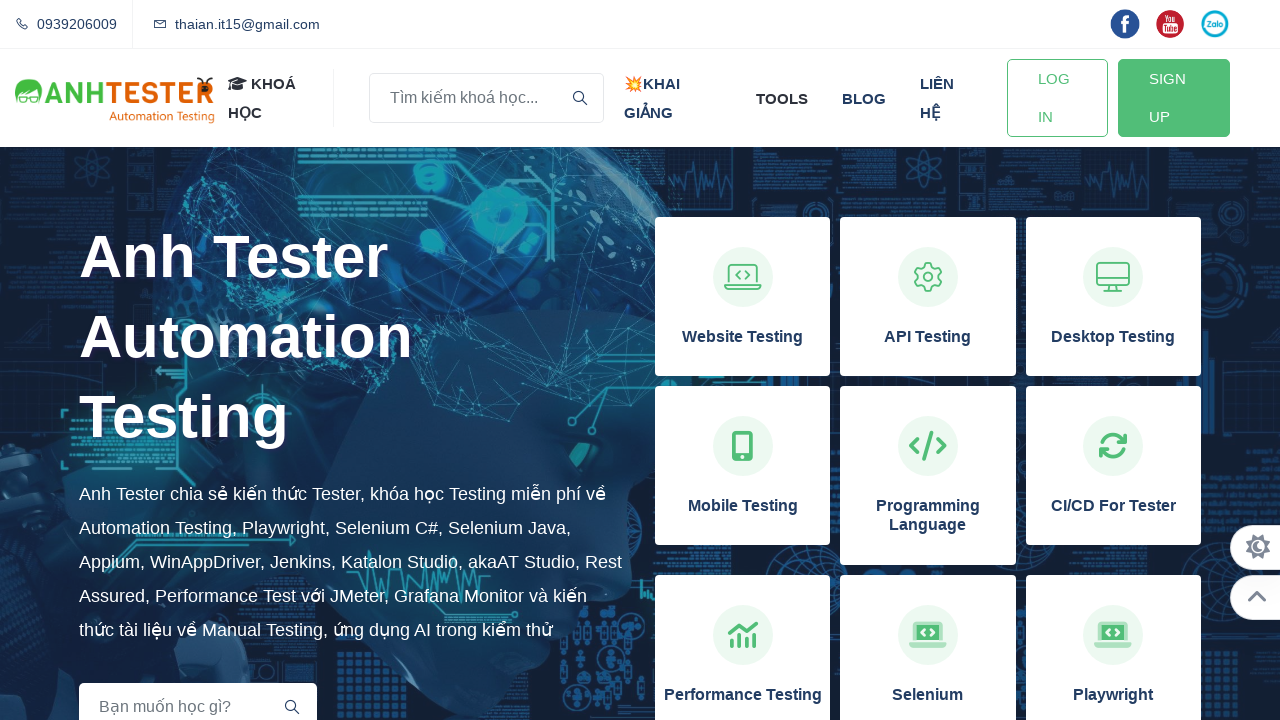

Clicked on the search input field at (486, 98) on input[name='key']
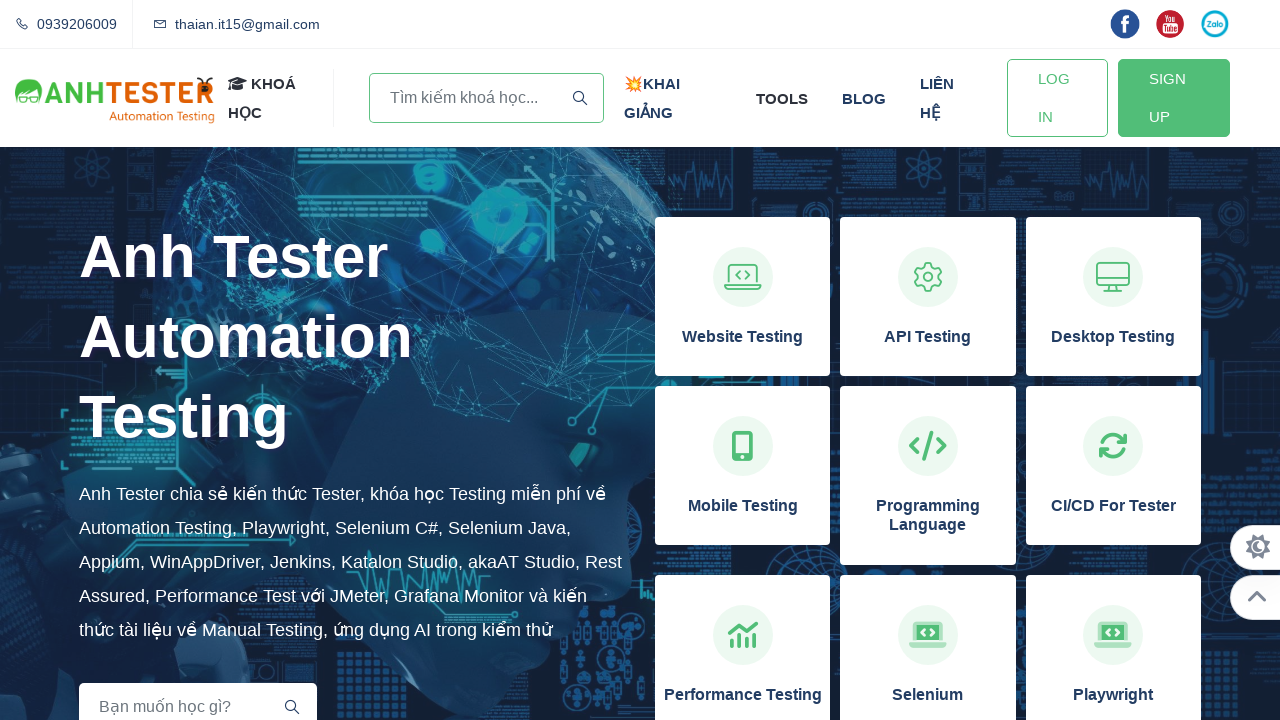

Typed 'selenium' in the search box
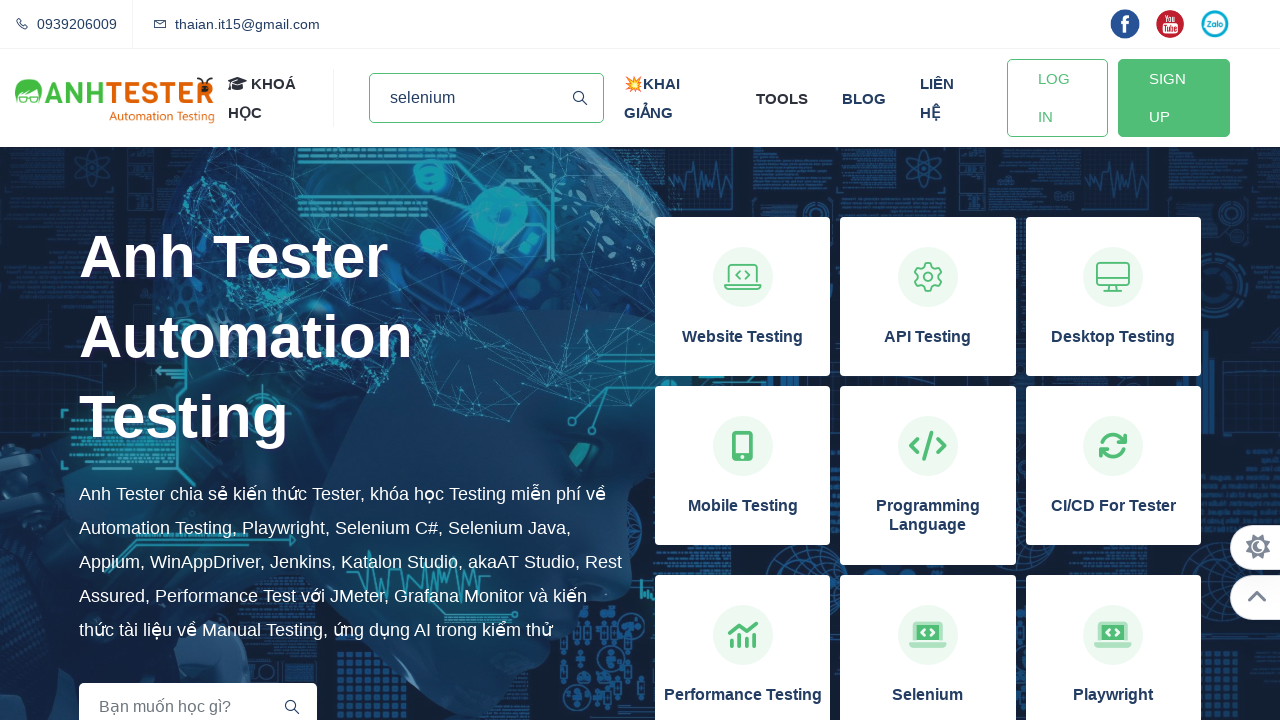

Pressed Enter to submit the search
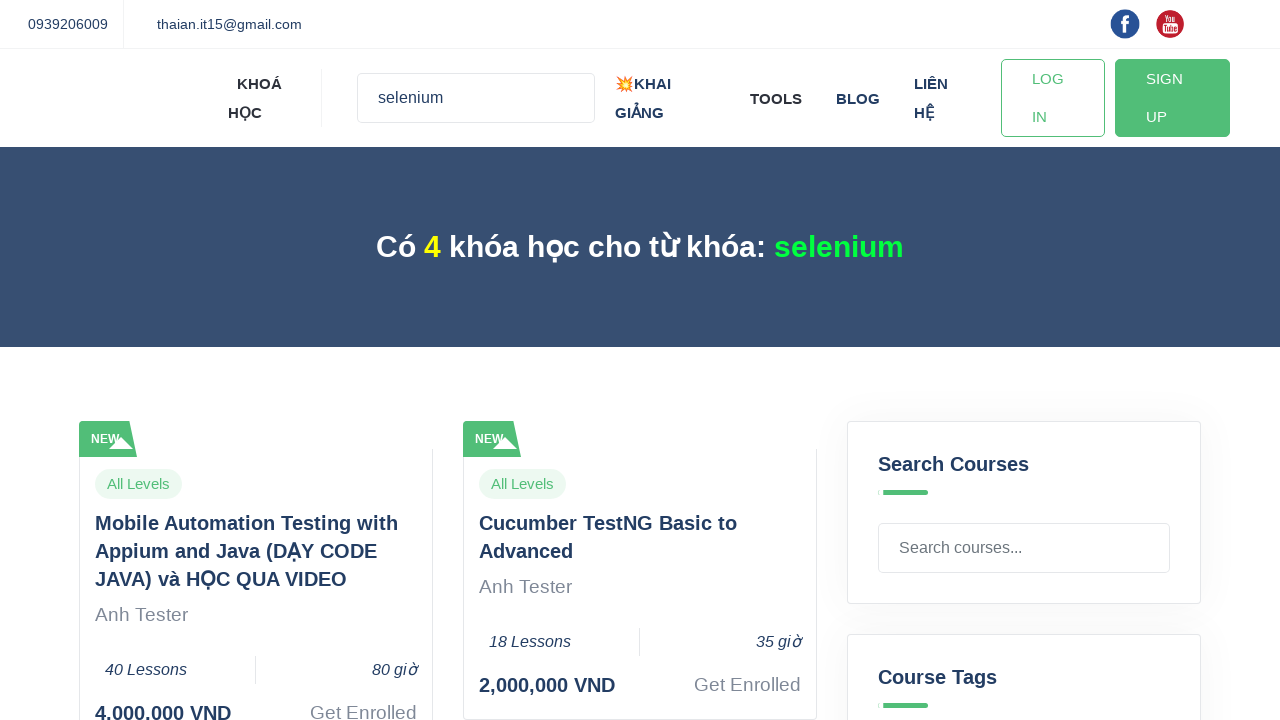

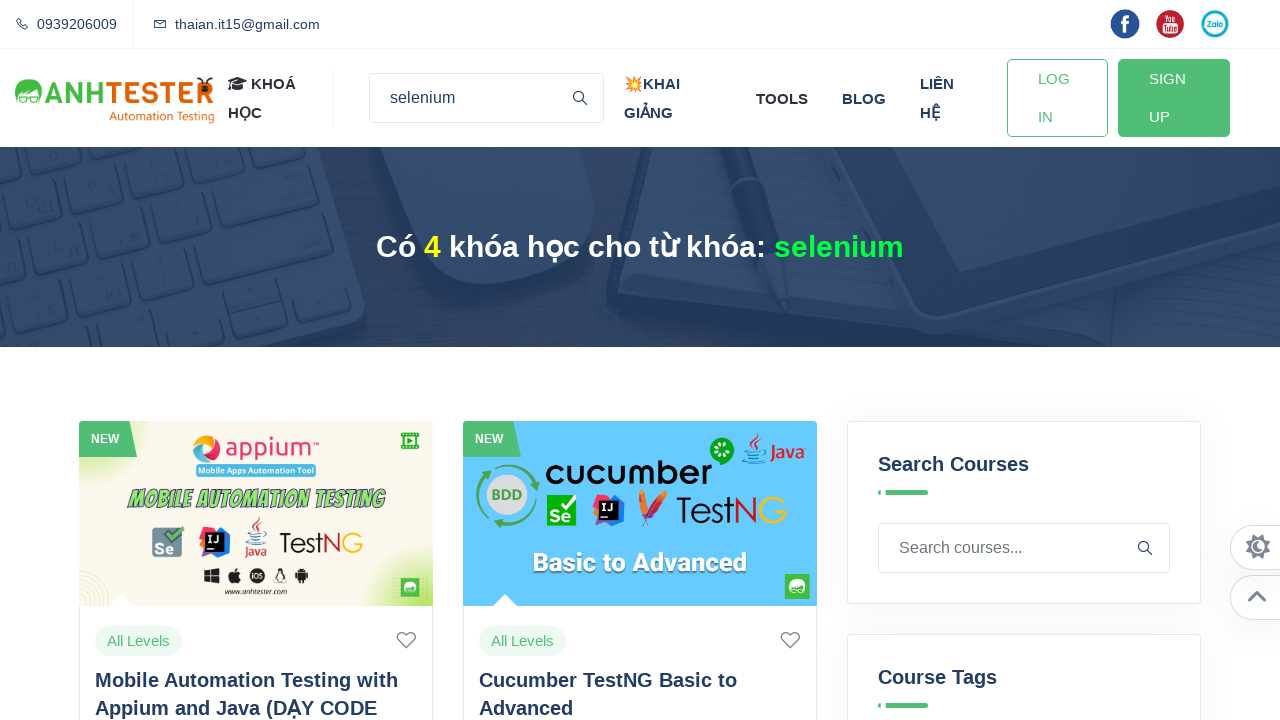